Tests alert handling by clicking show buttons and accepting alerts, including one that requires text input

Starting URL: https://www.leafground.com/alert.xhtml

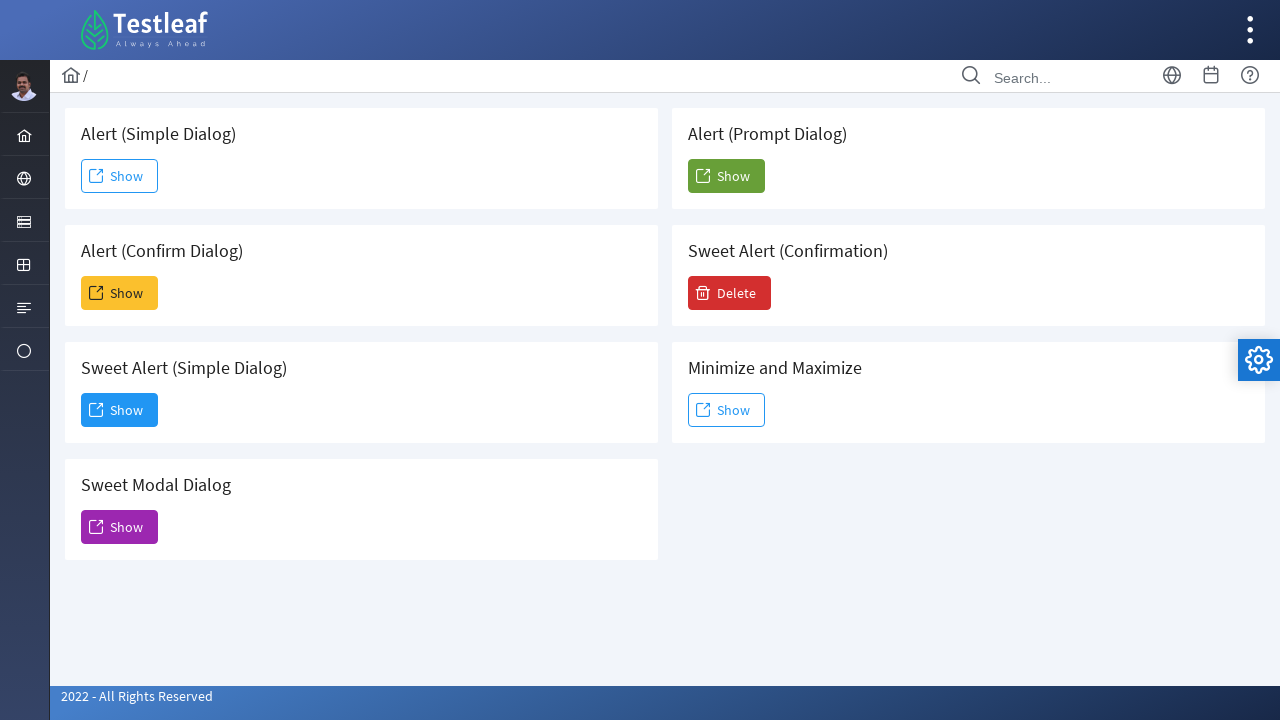

Set up dialog handler to accept alerts
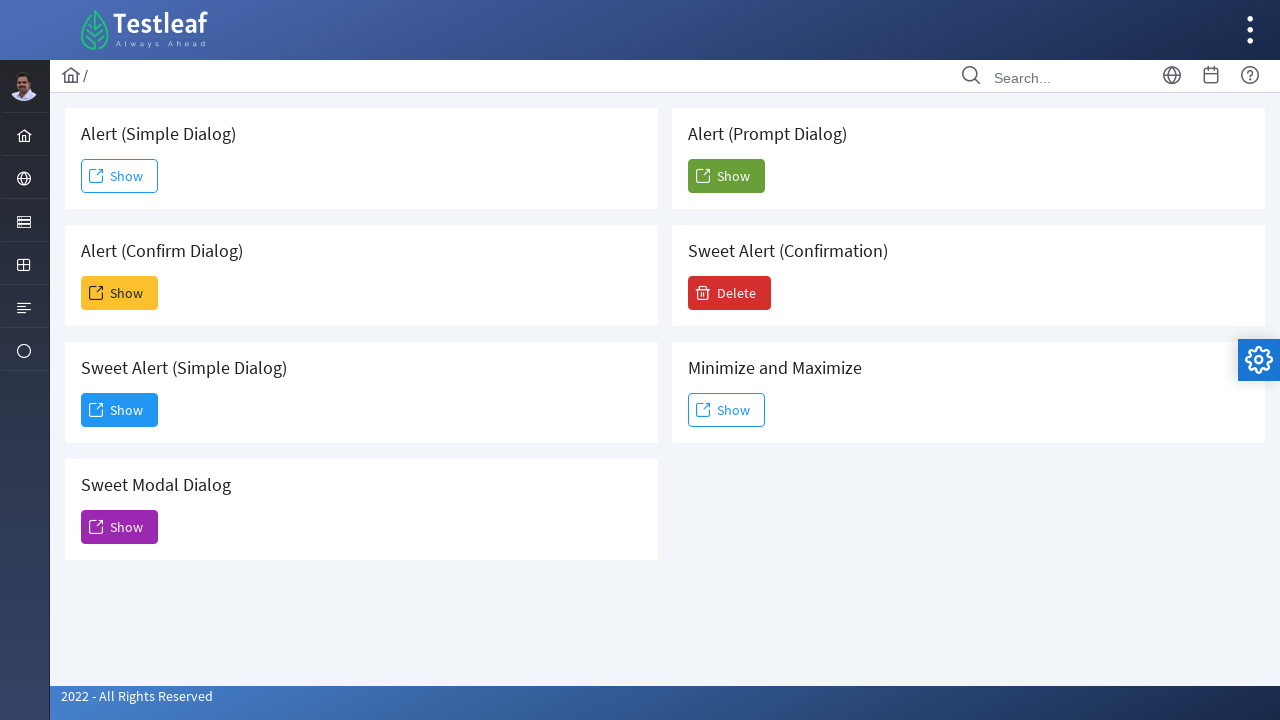

Clicked first Show button and accepted alert at (120, 176) on (//span[text()='Show'])[1]
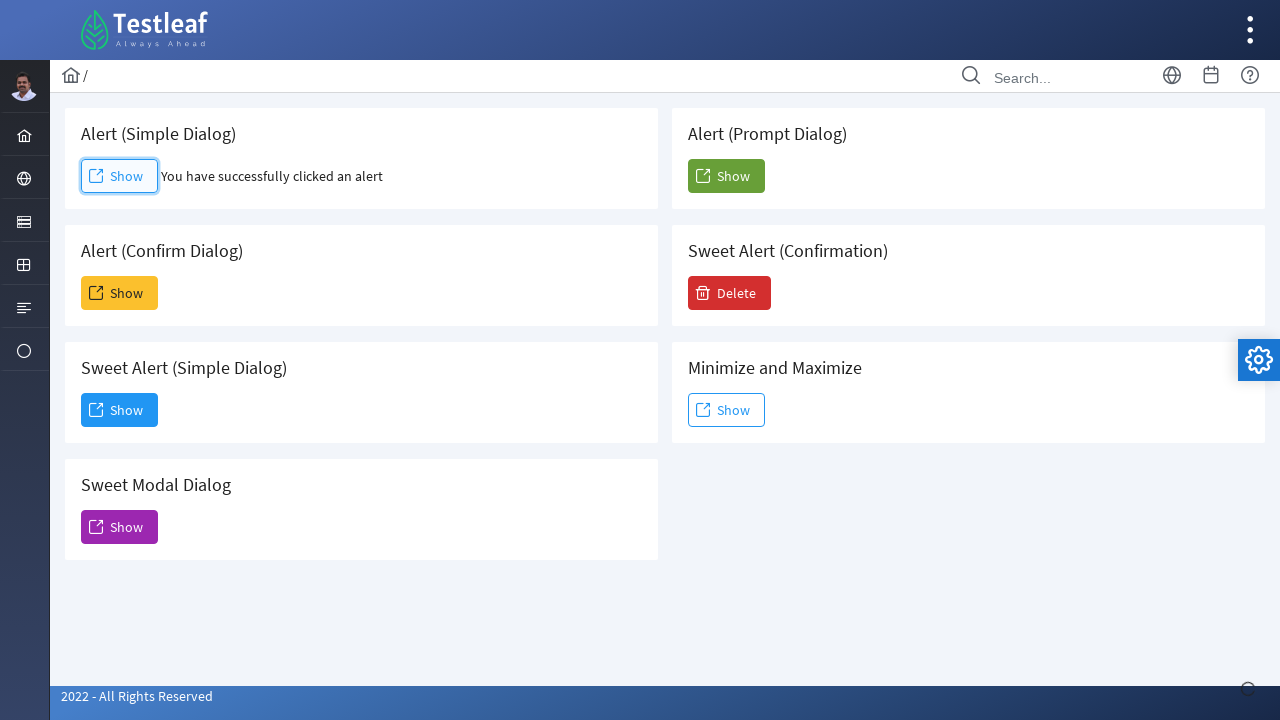

Set up dialog handler to accept prompt with text input 'testing'
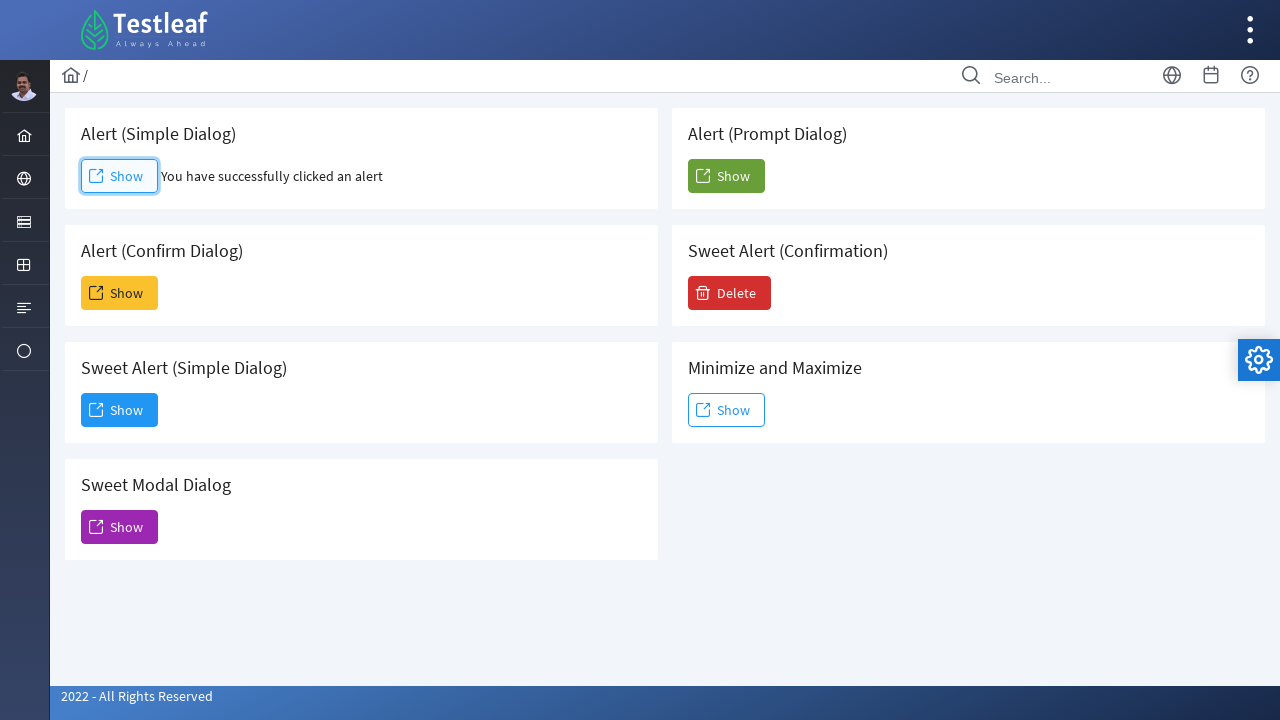

Clicked fifth Show button and accepted prompt with text input at (726, 176) on (//span[text()='Show'])[5]
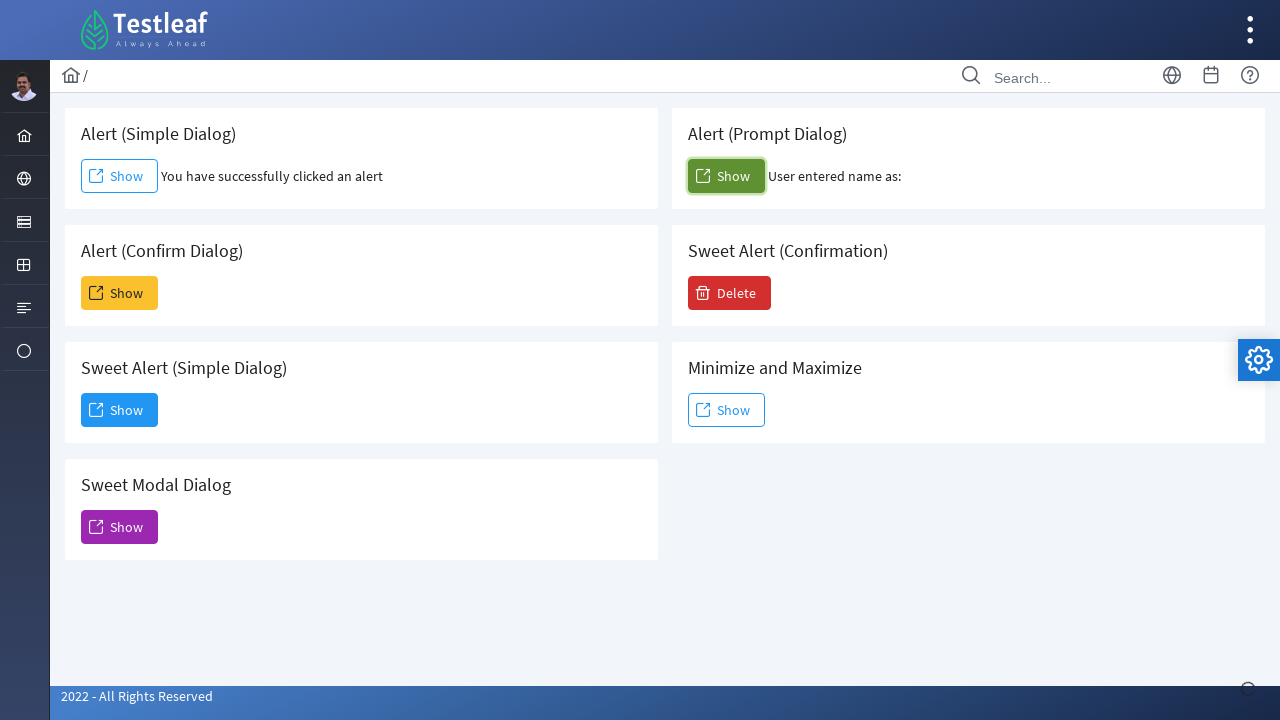

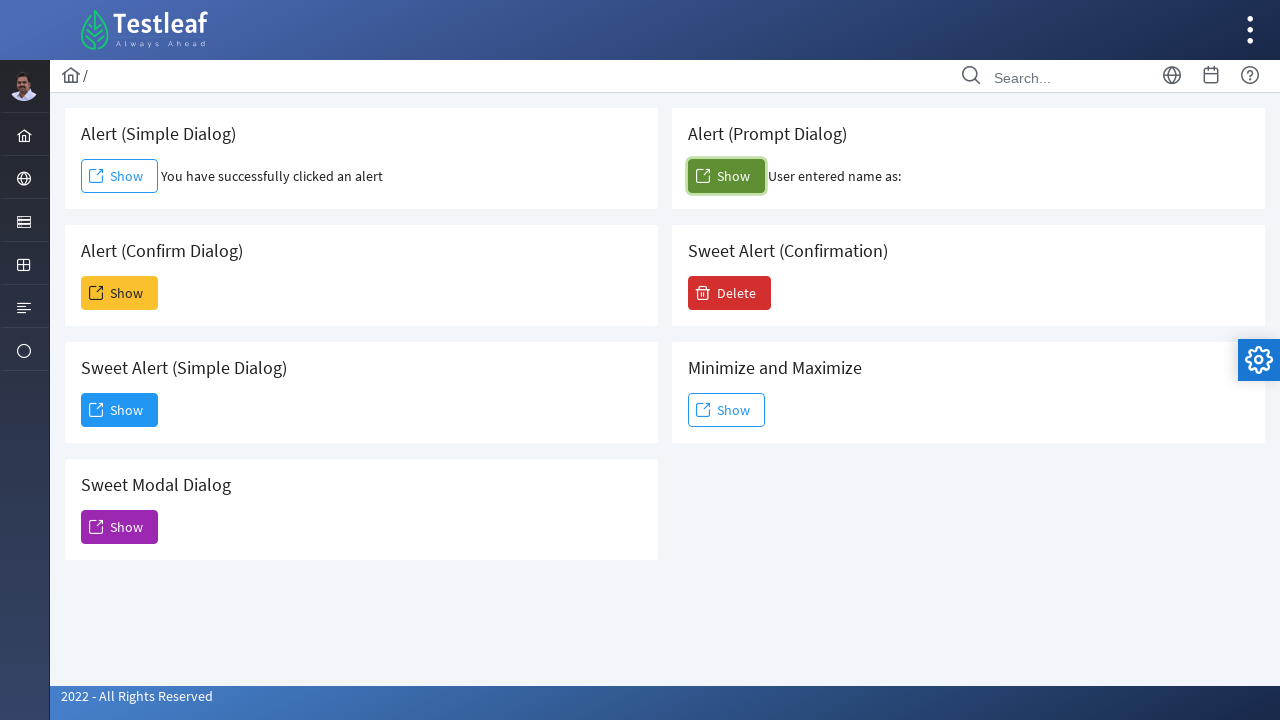